Tests demo page interactions by verifying elements, typing in textarea, checking text colors change after clicking button

Starting URL: https://seleniumbase.io/demo_page

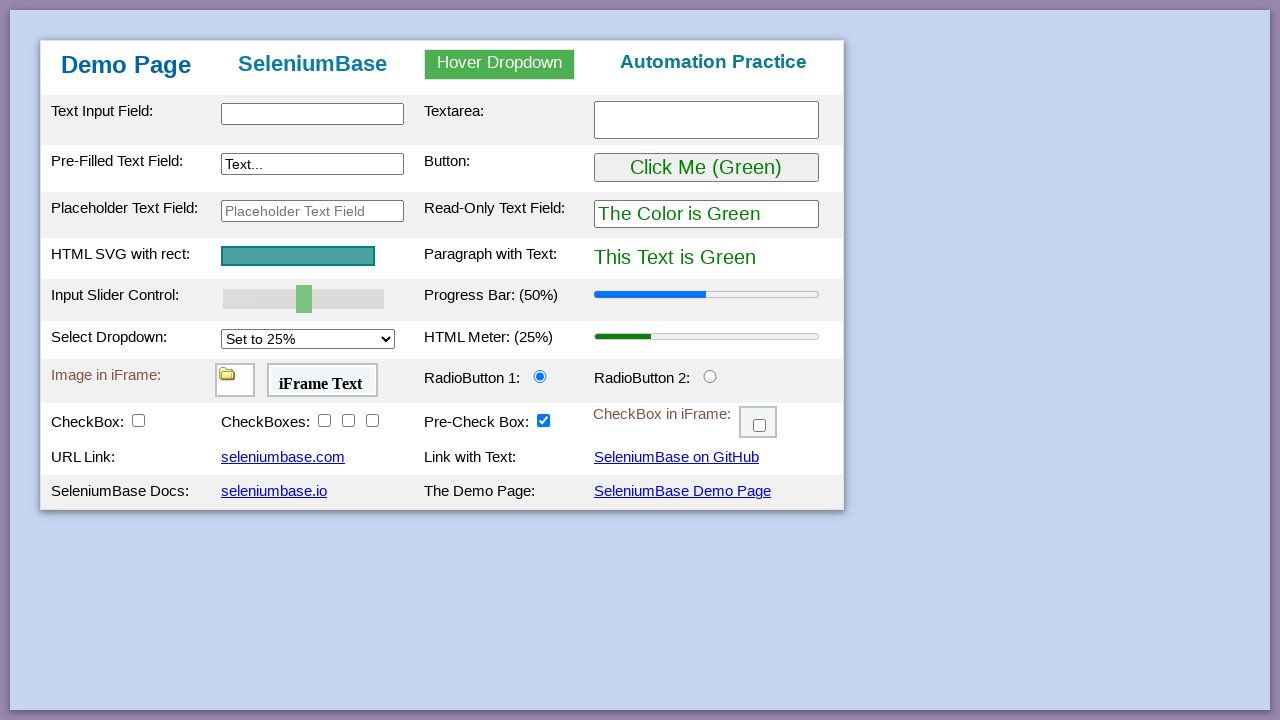

Waited for text input element to be present
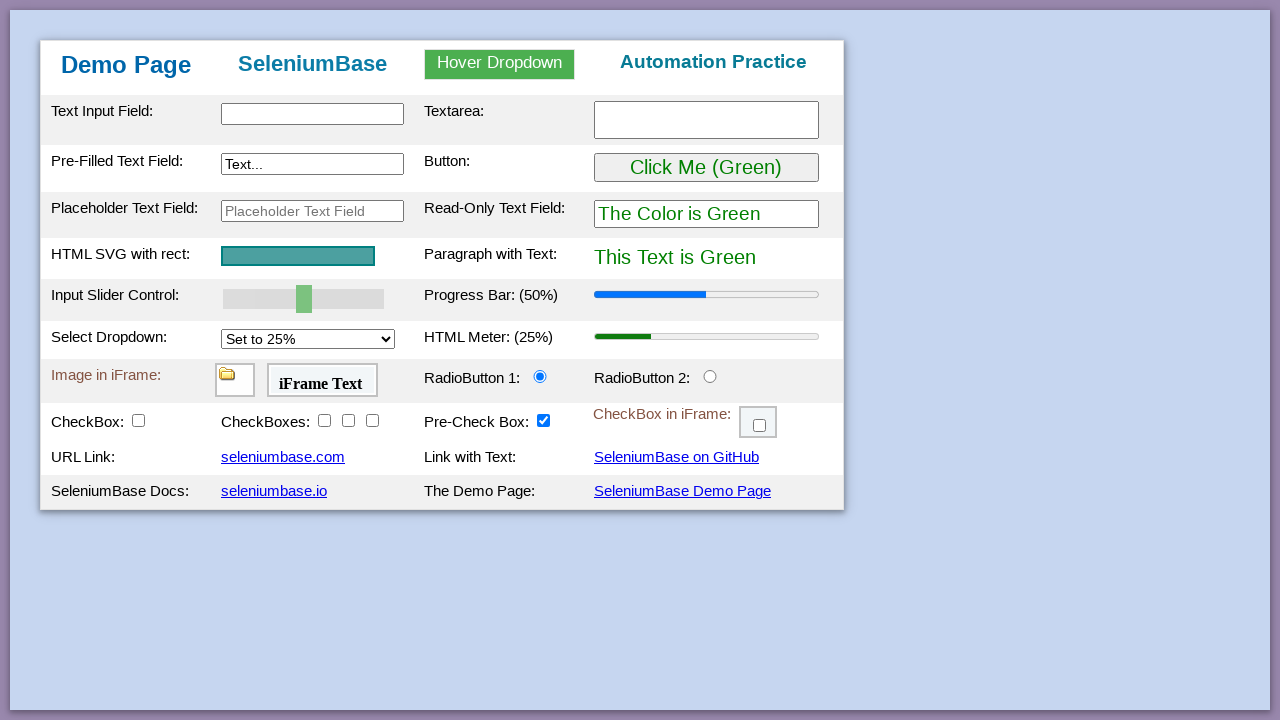

Filled textarea with 'Automated' on #myTextarea
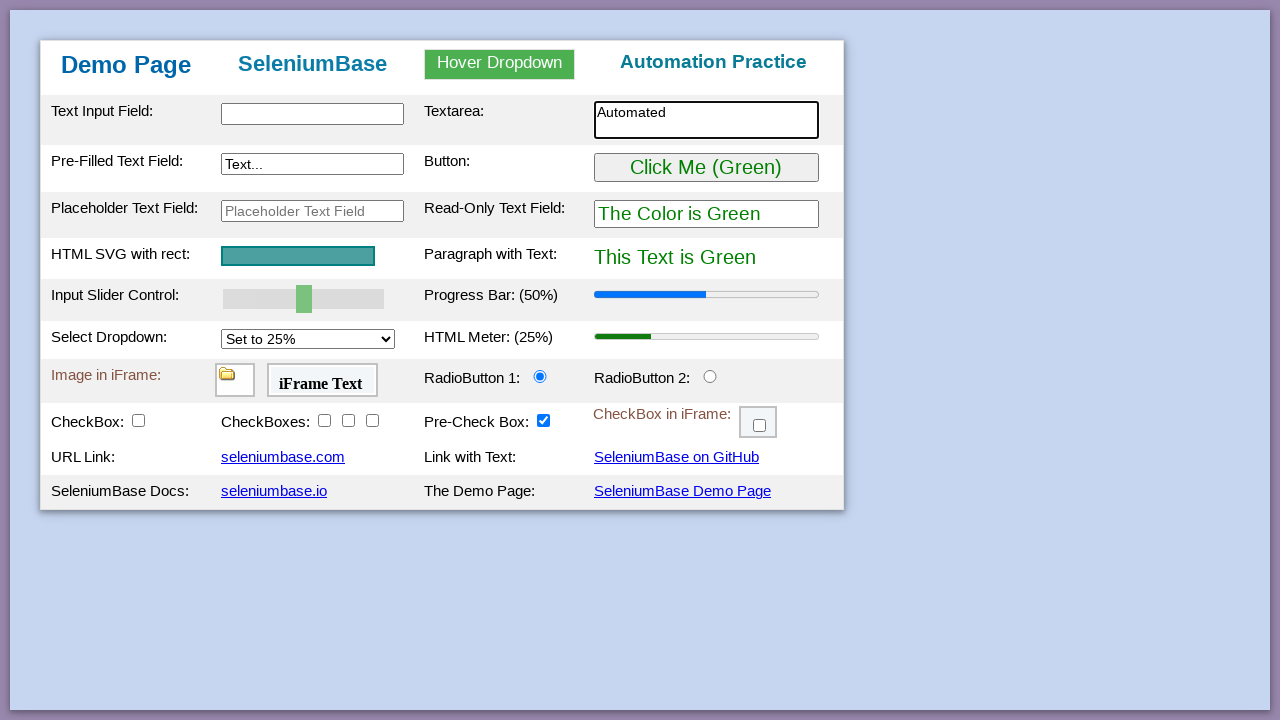

Verified text is displayed in green color
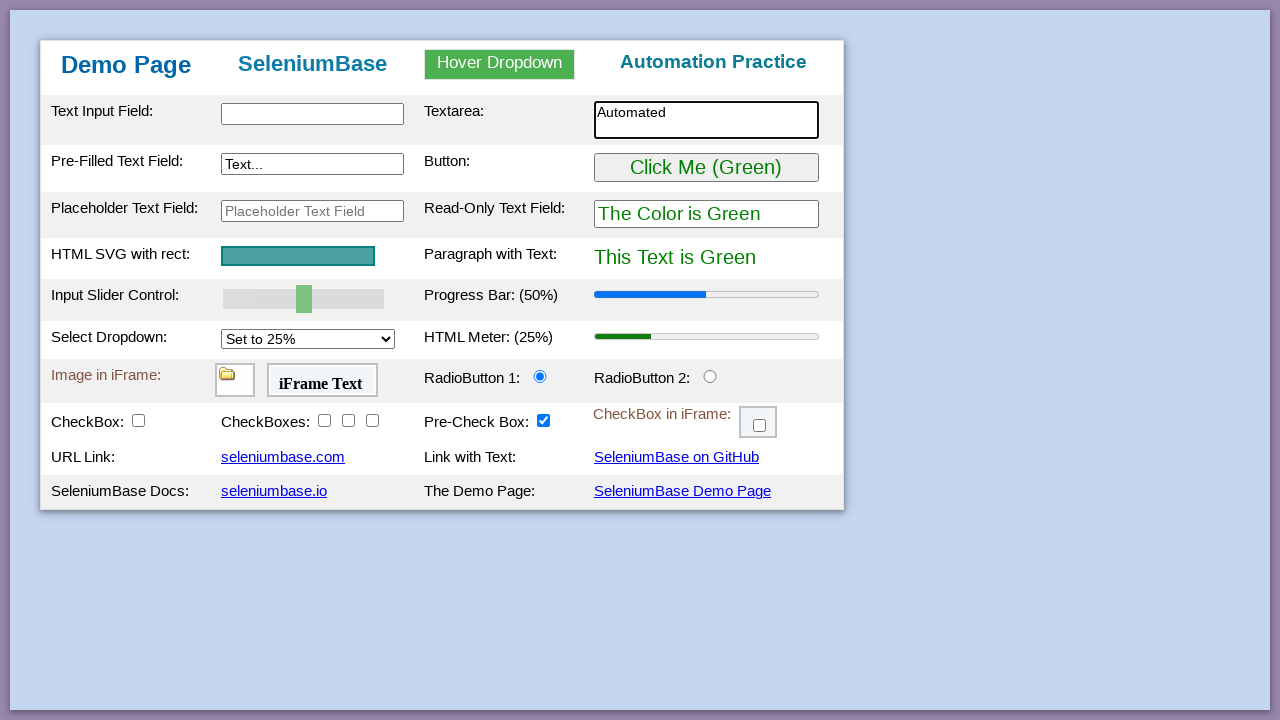

Clicked the button to trigger color change at (706, 168) on #myButton
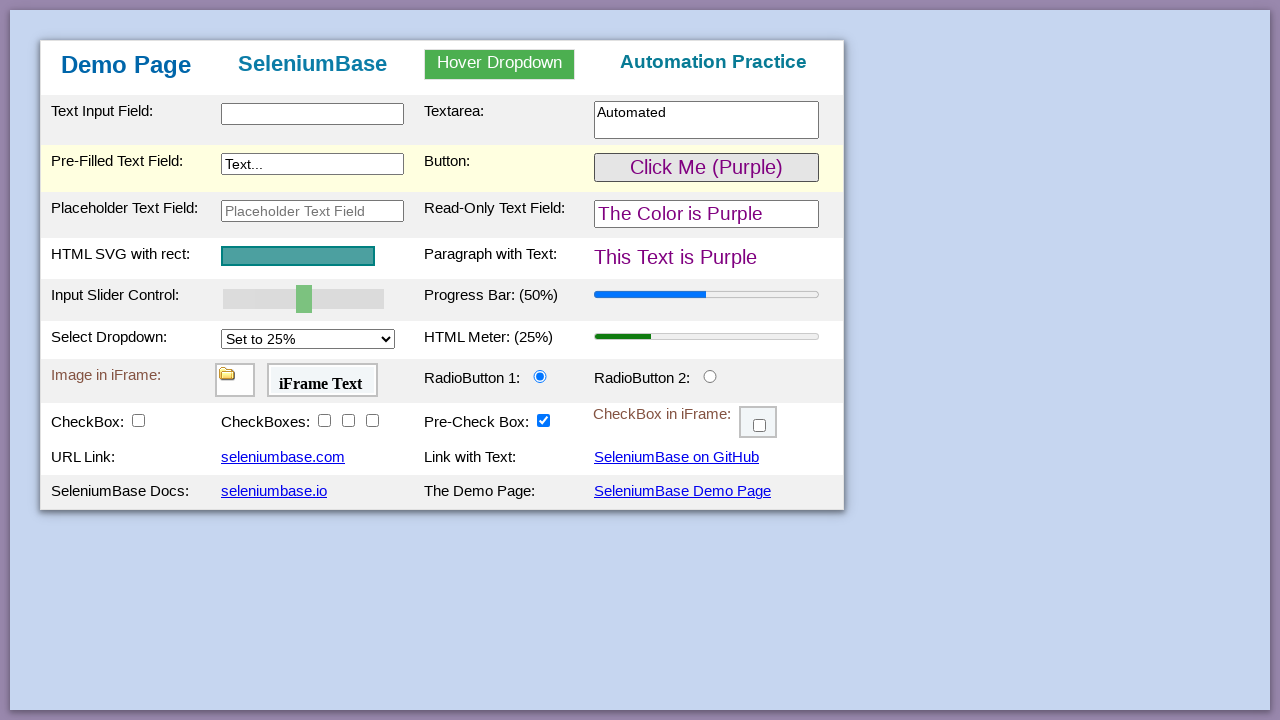

Verified text changed to purple color after button click
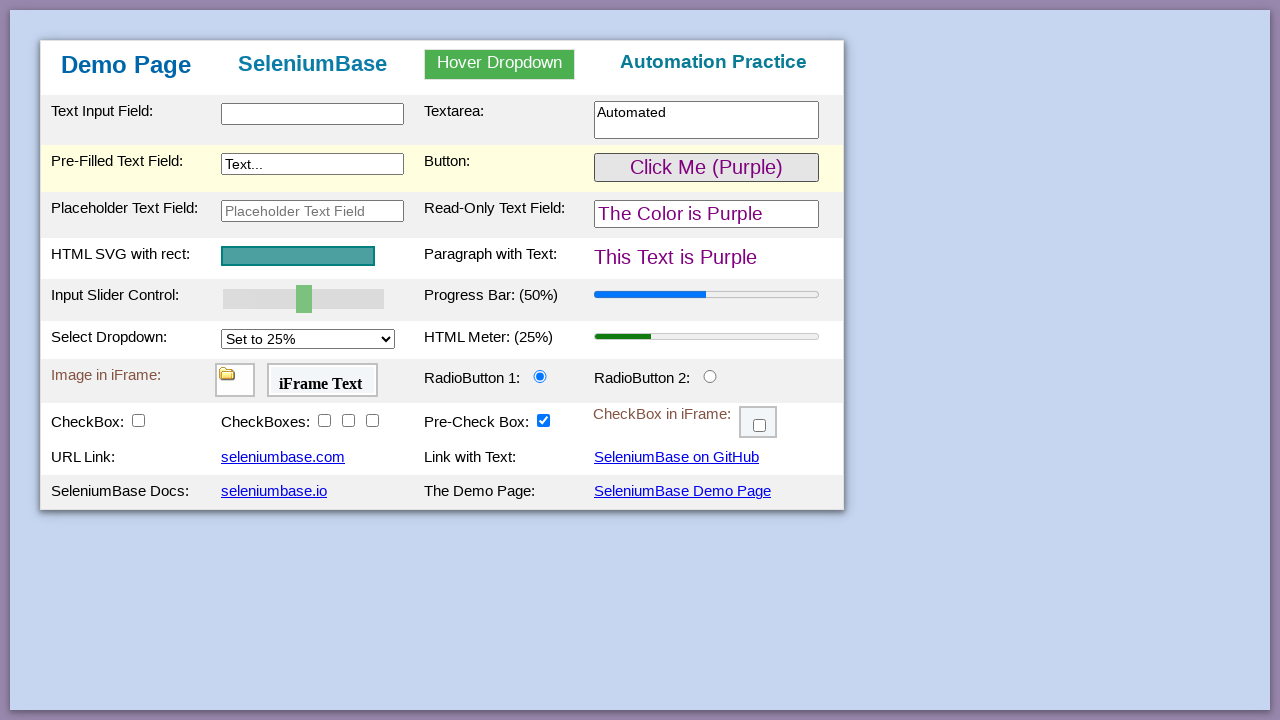

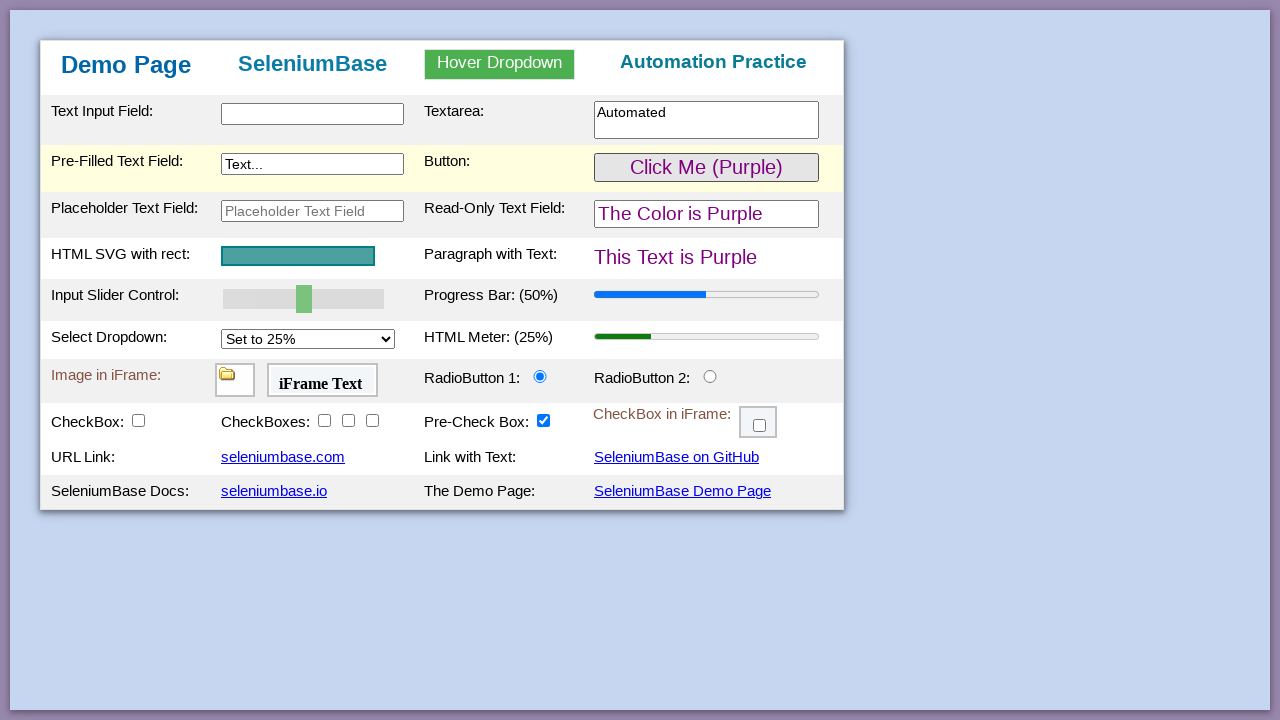